Tests dynamic loading functionality by clicking the Start button and verifying that "Hello World!" text appears after the loading completes

Starting URL: https://the-internet.herokuapp.com/dynamic_loading/1

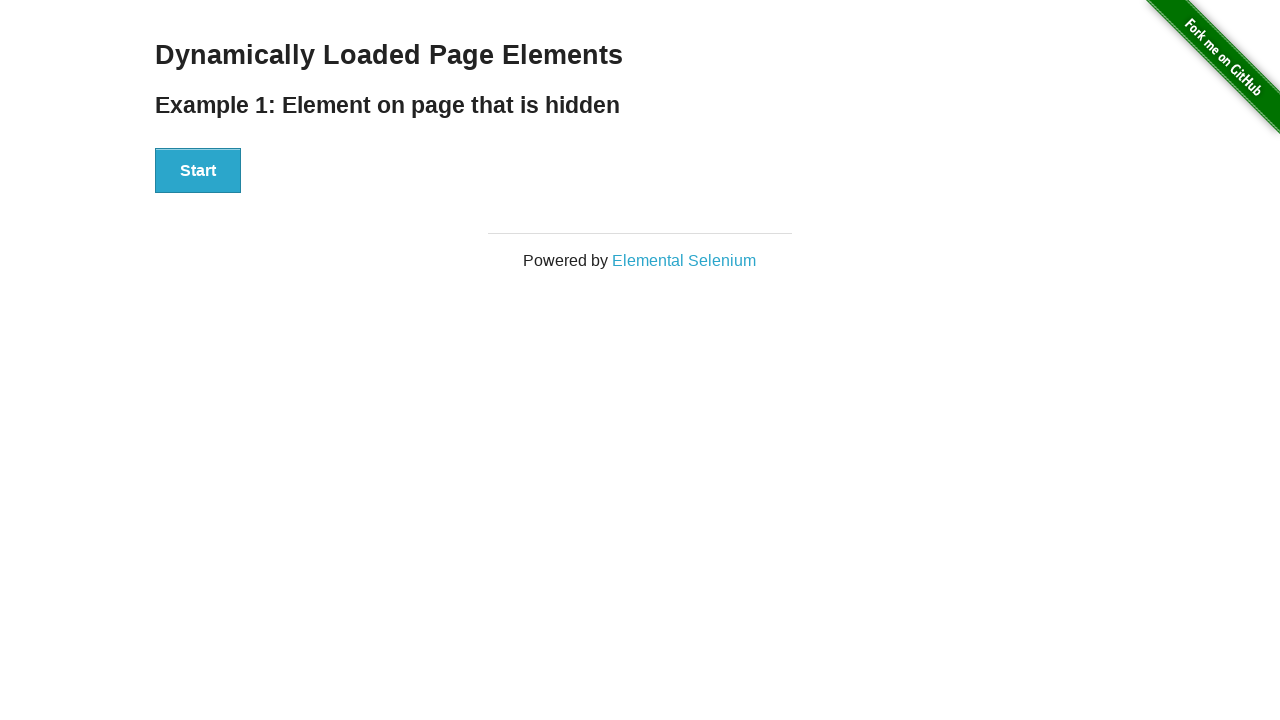

Clicked the Start button to initiate dynamic loading at (198, 171) on xpath=//button
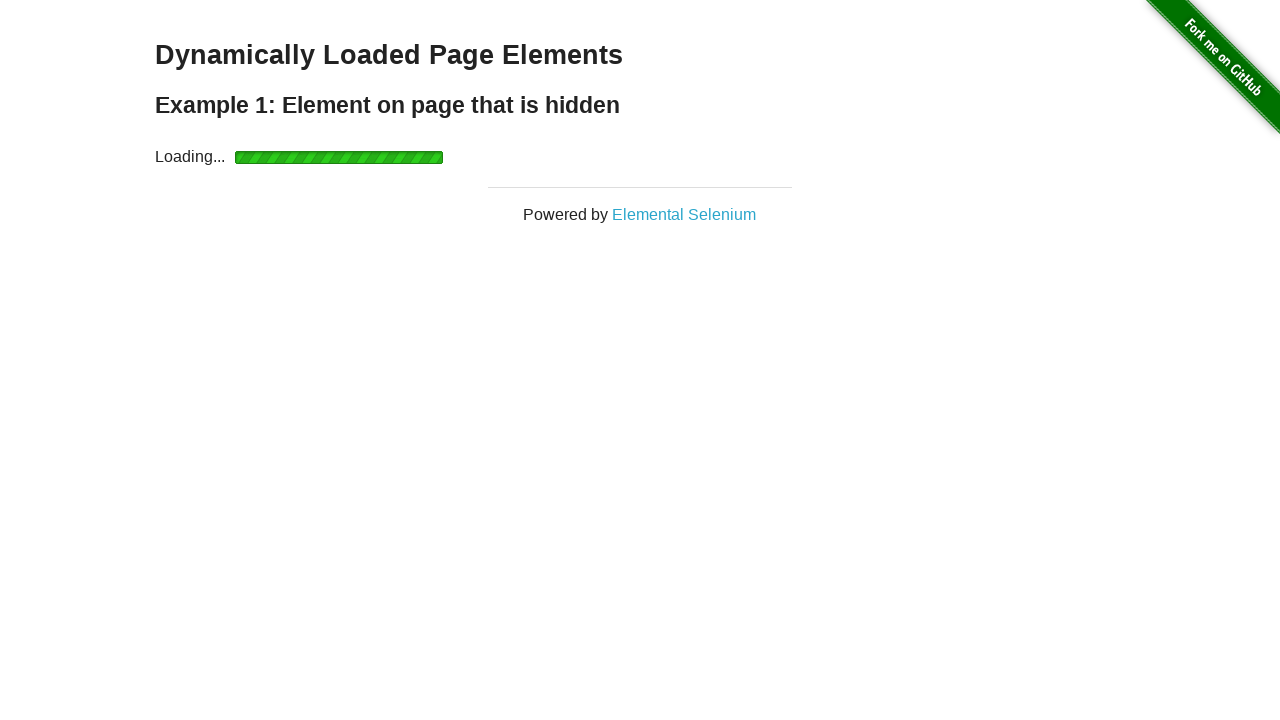

Waited for 'Hello World!' text to become visible after loading completes
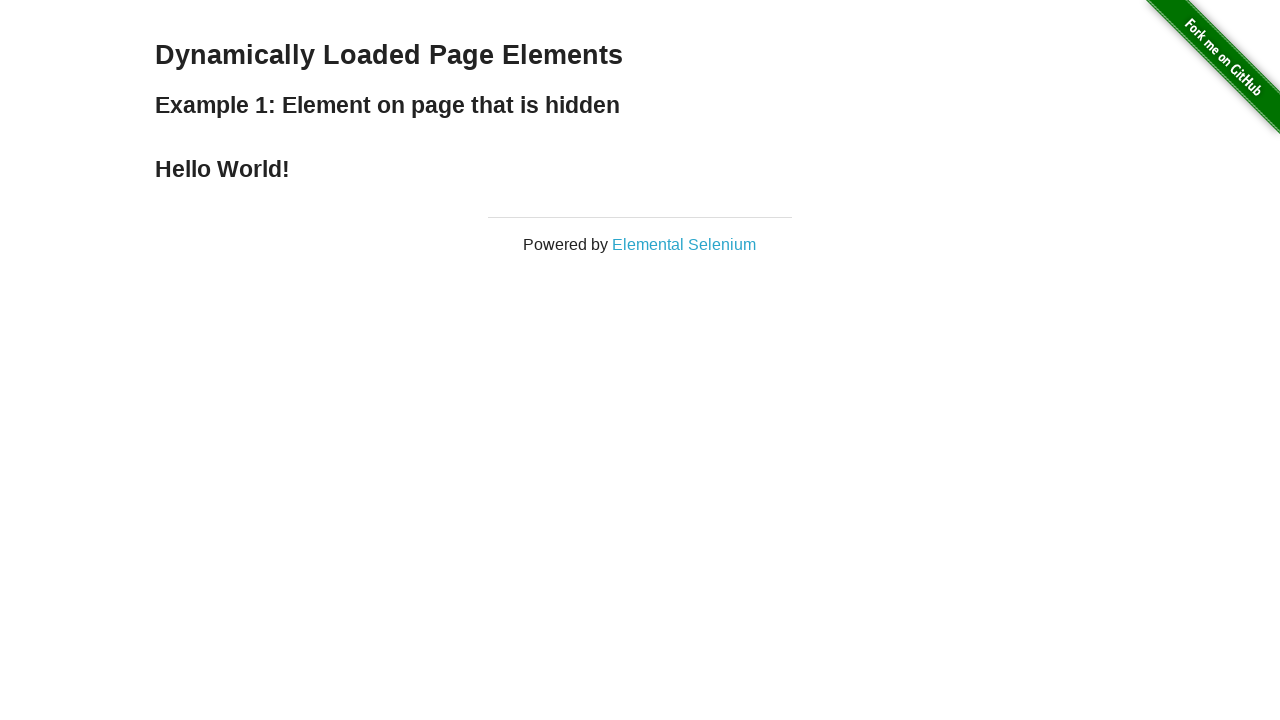

Located the Hello World text element
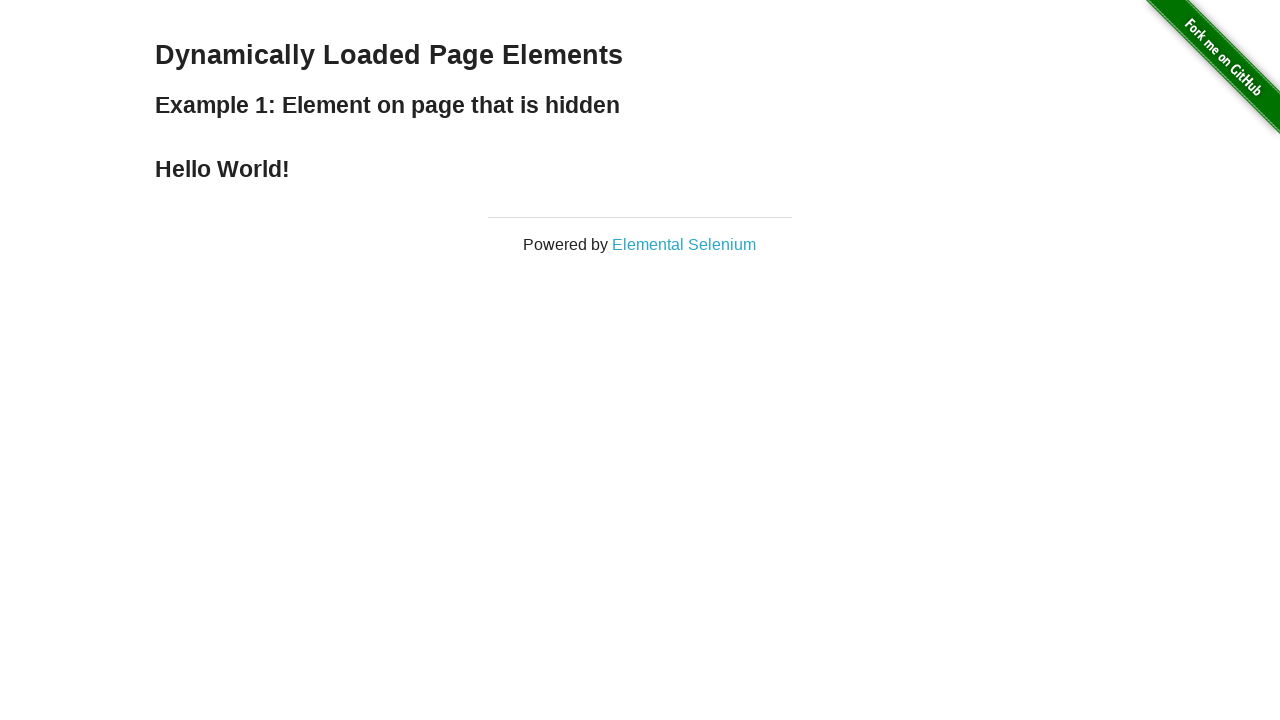

Verified that the text content equals 'Hello World!'
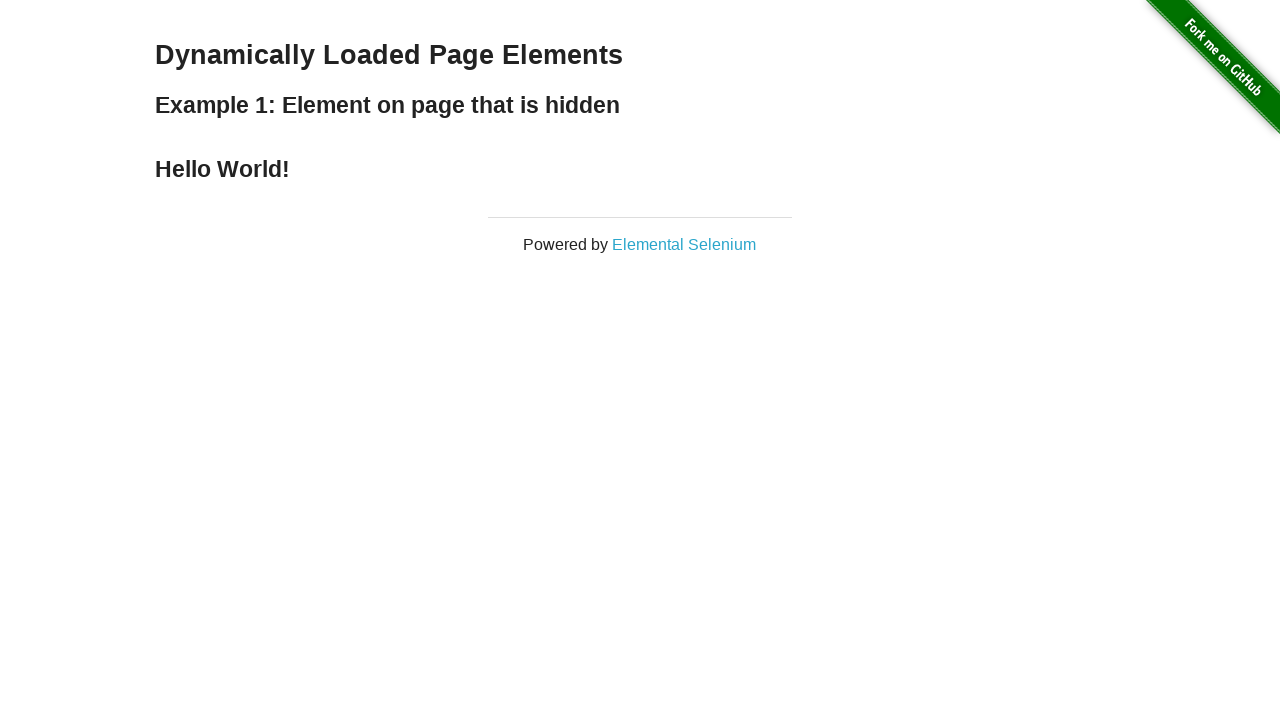

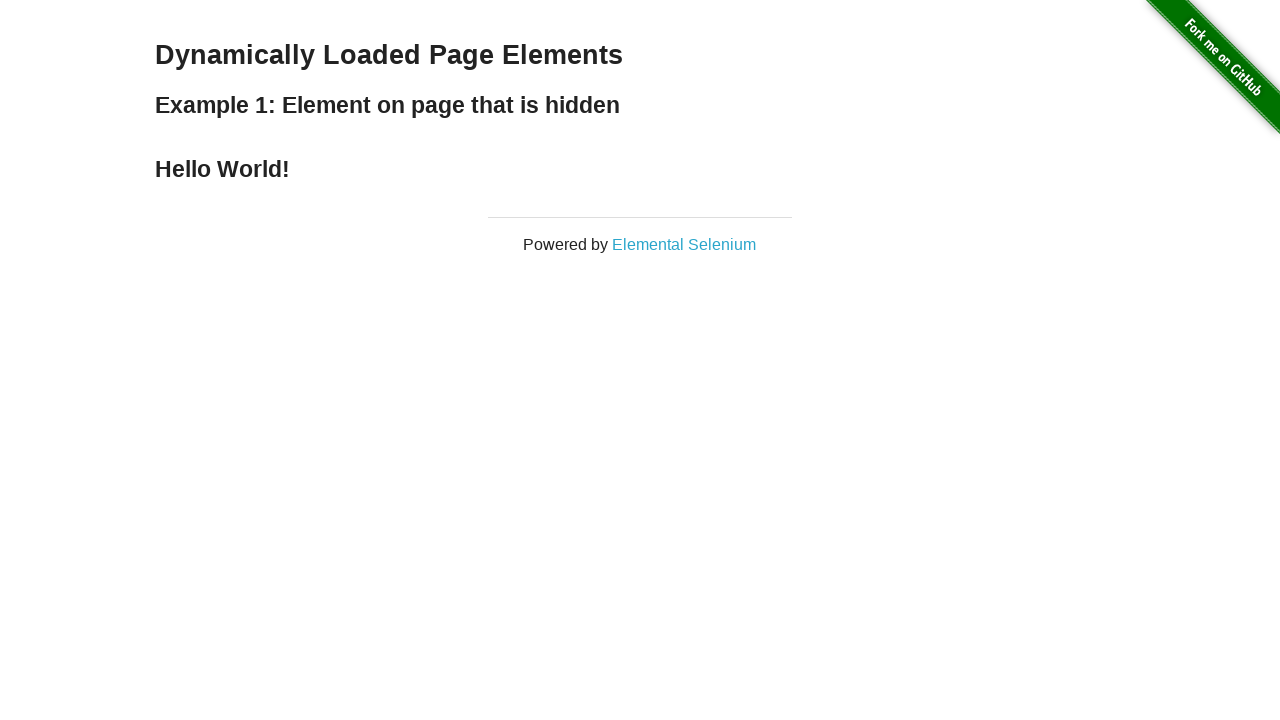